Tests that the toggle all checkbox state updates correctly when individual items are checked/unchecked

Starting URL: https://demo.playwright.dev/todomvc

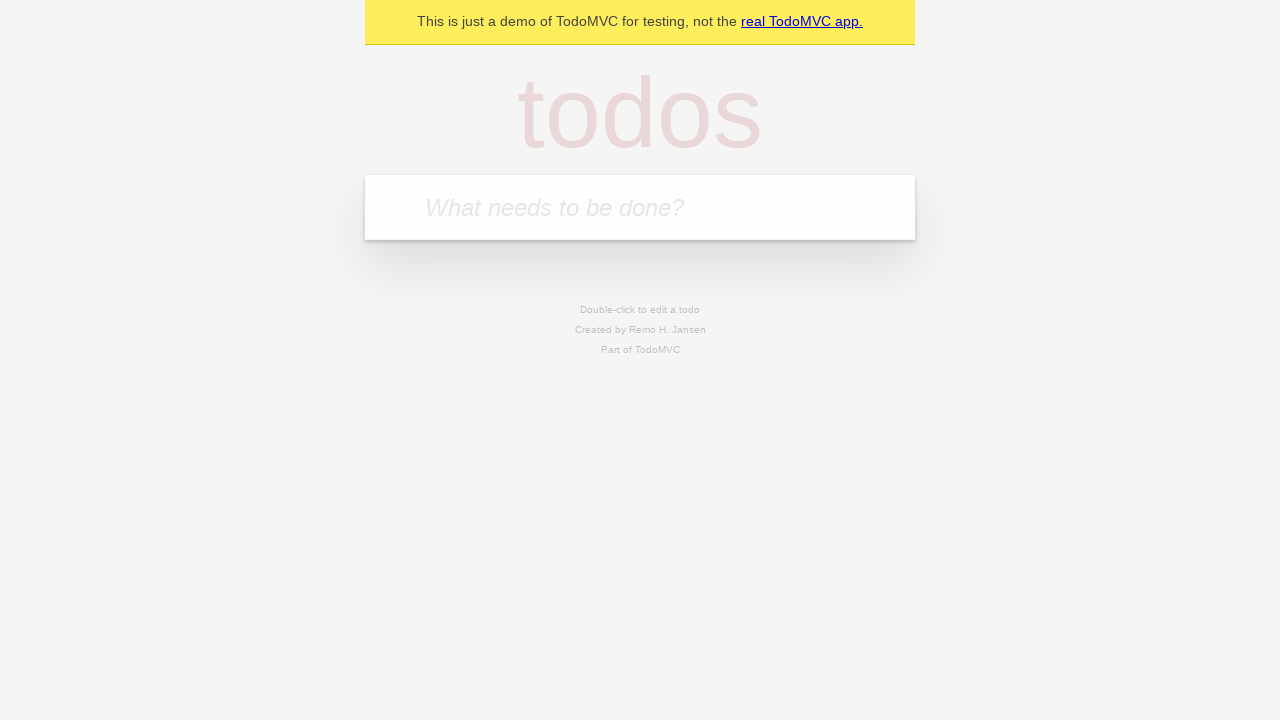

Filled new todo input with 'buy some cheese' on internal:attr=[placeholder="What needs to be done?"i]
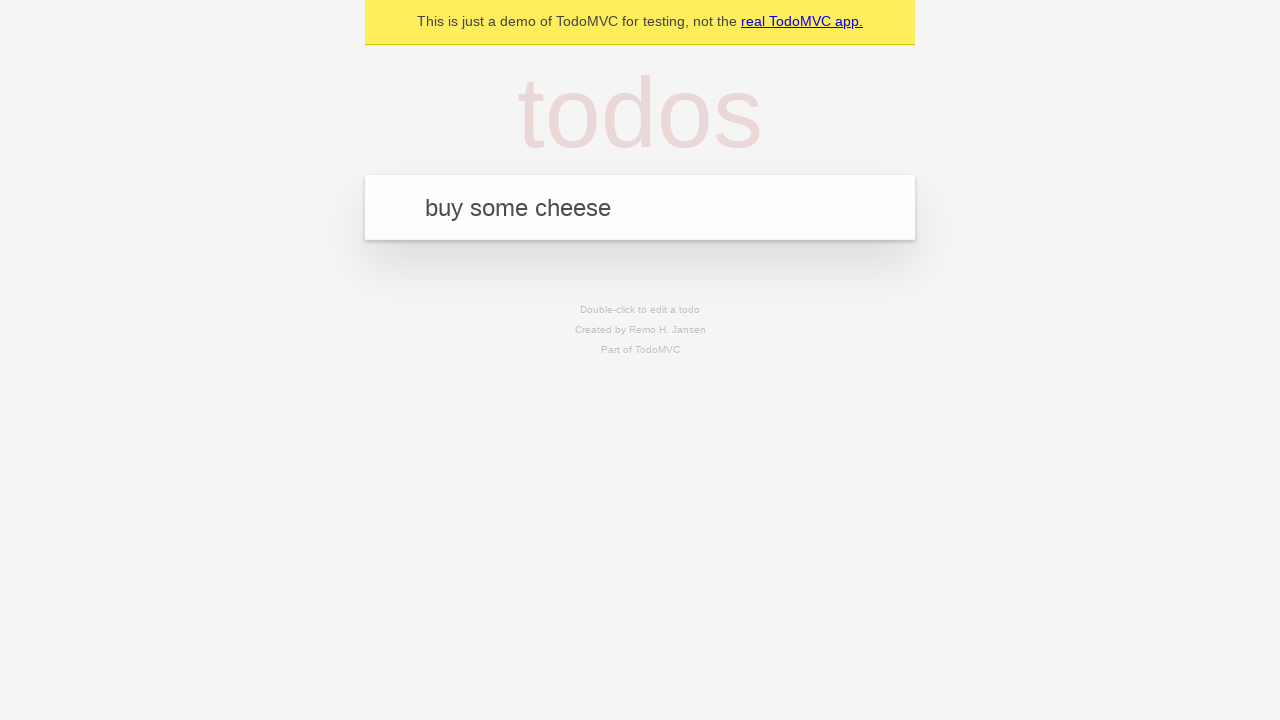

Pressed Enter to create first todo on internal:attr=[placeholder="What needs to be done?"i]
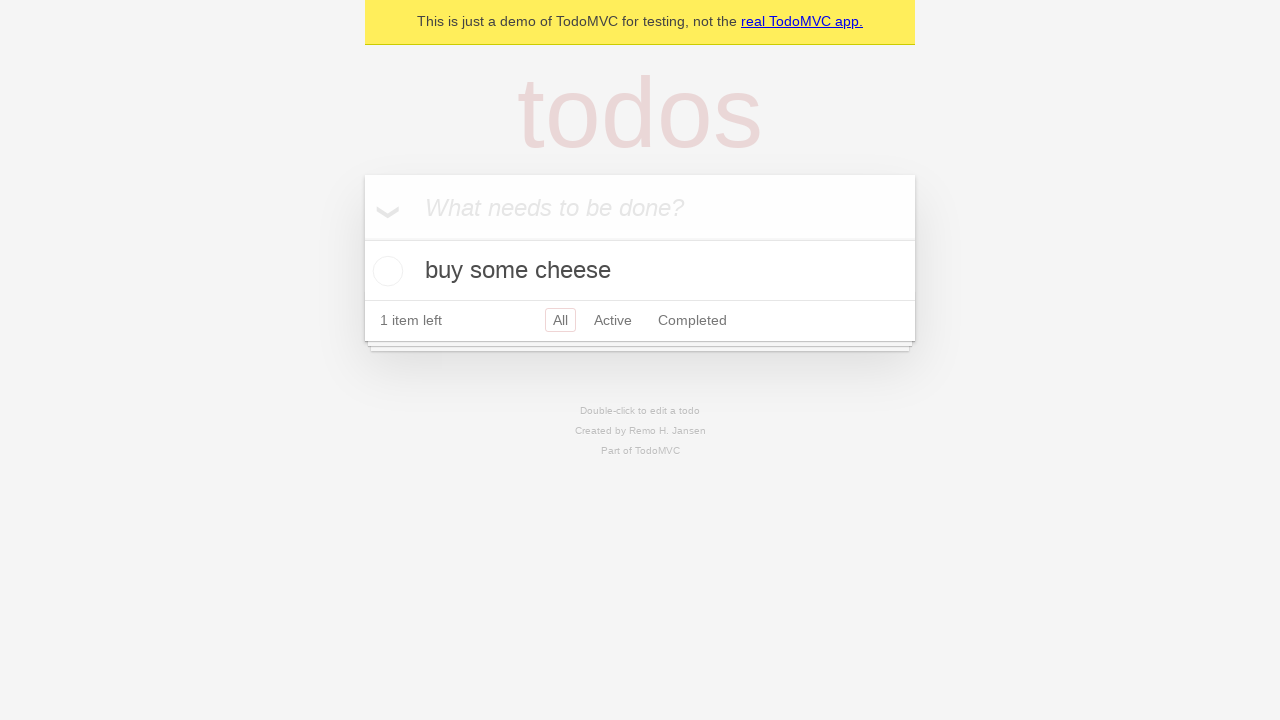

Filled new todo input with 'feed the cat' on internal:attr=[placeholder="What needs to be done?"i]
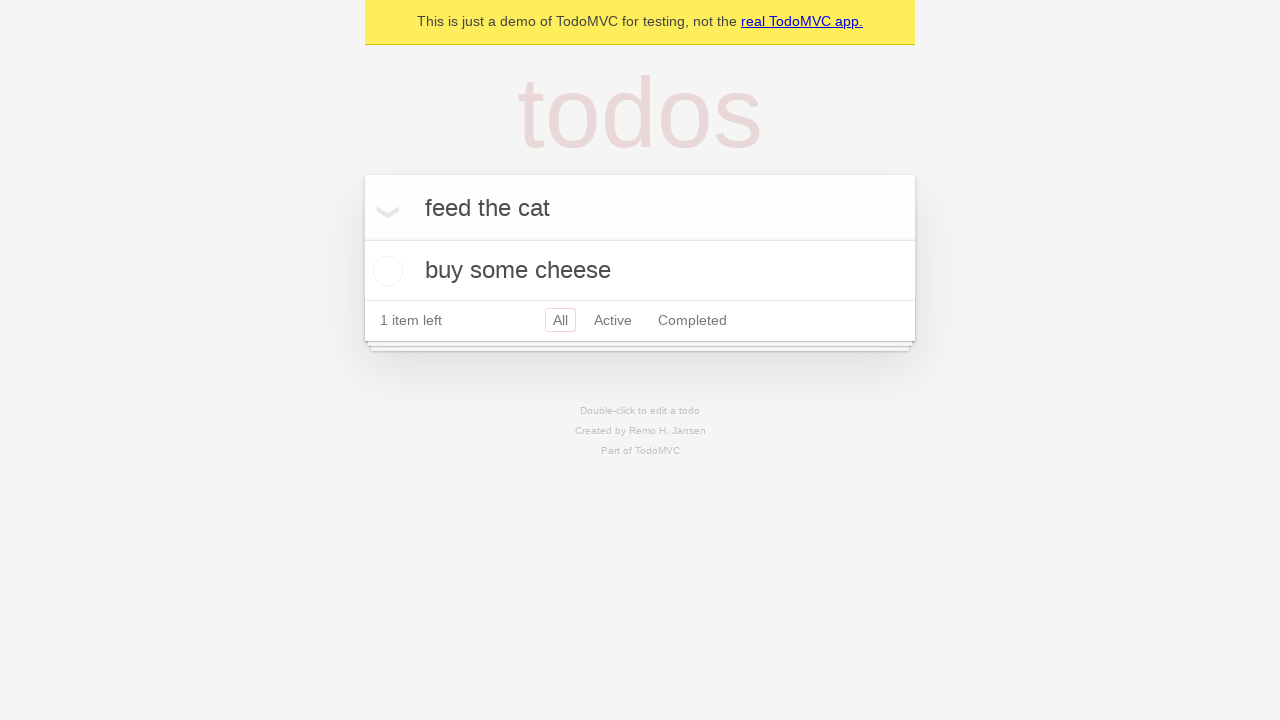

Pressed Enter to create second todo on internal:attr=[placeholder="What needs to be done?"i]
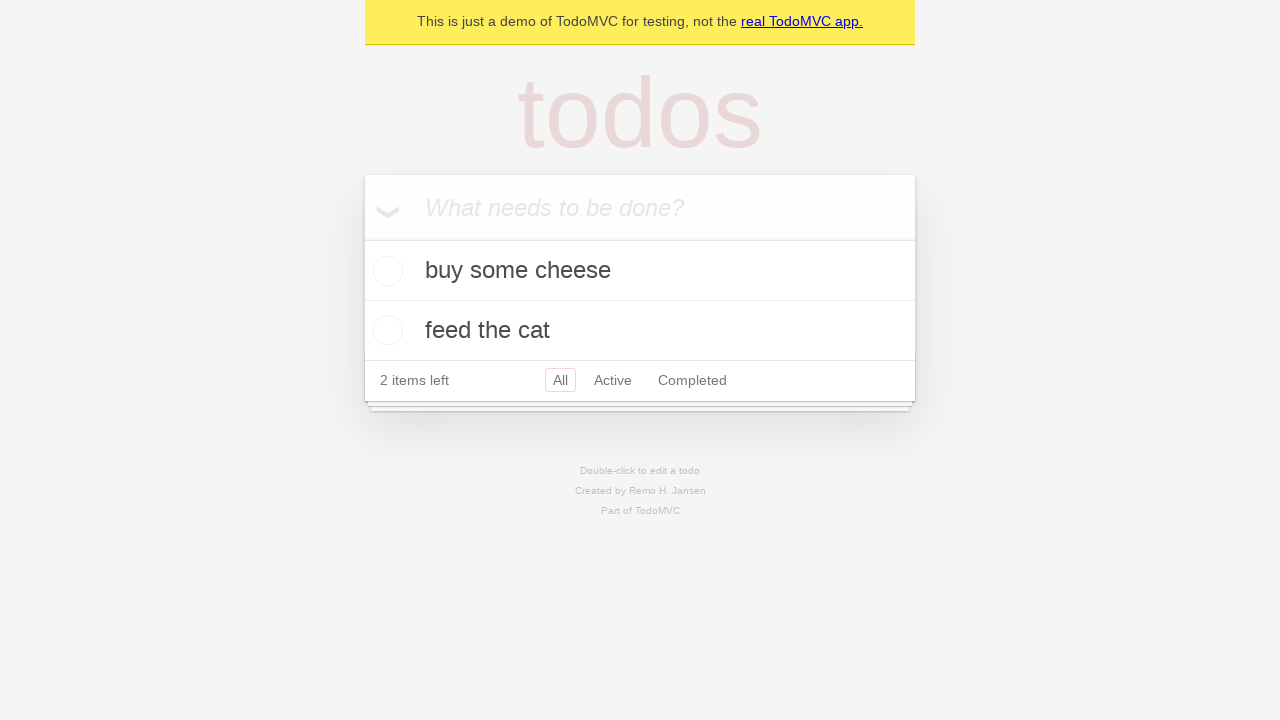

Filled new todo input with 'book a doctors appointment' on internal:attr=[placeholder="What needs to be done?"i]
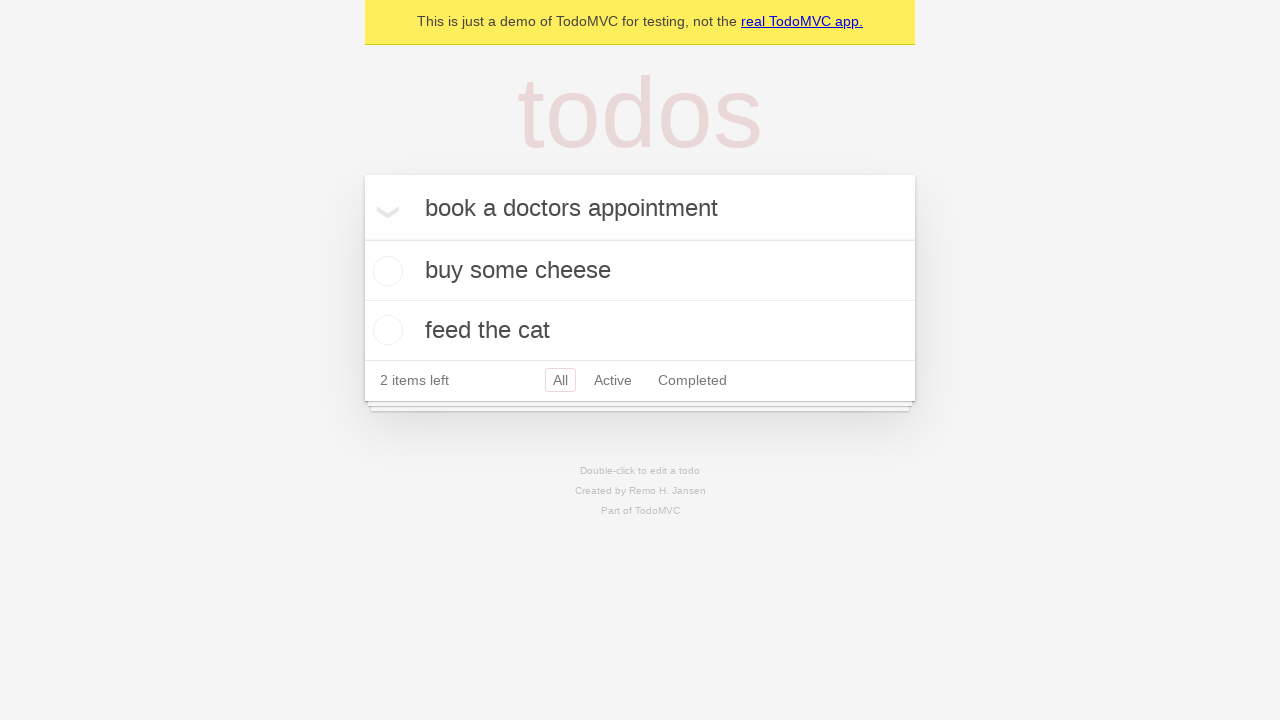

Pressed Enter to create third todo on internal:attr=[placeholder="What needs to be done?"i]
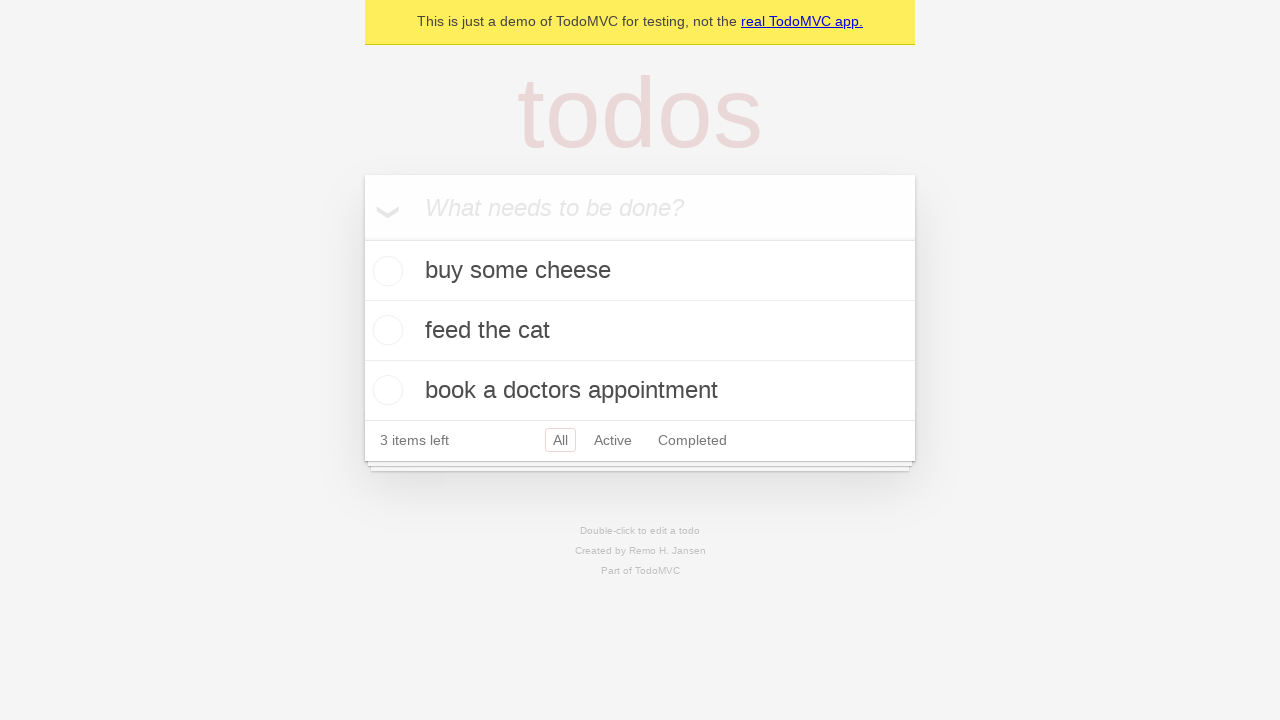

Waited for all 3 todo items to appear in the DOM
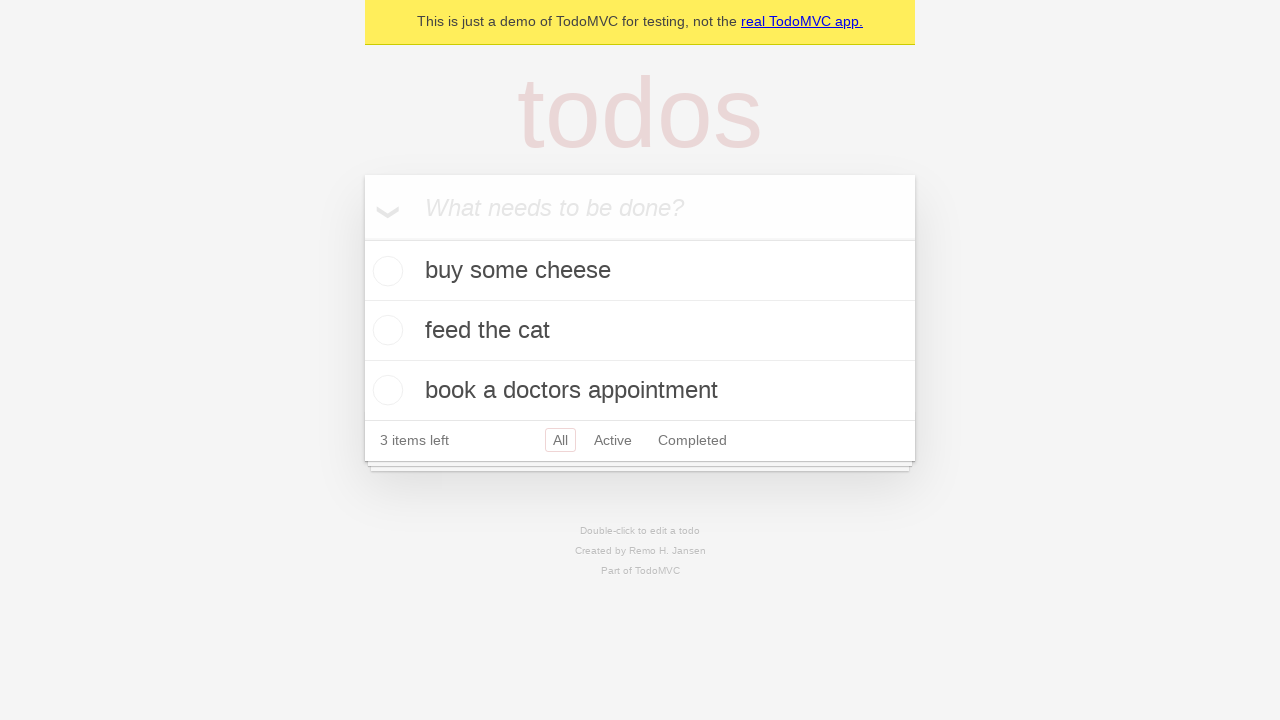

Clicked the 'Mark all as complete' checkbox to check all todos at (362, 238) on internal:label="Mark all as complete"i
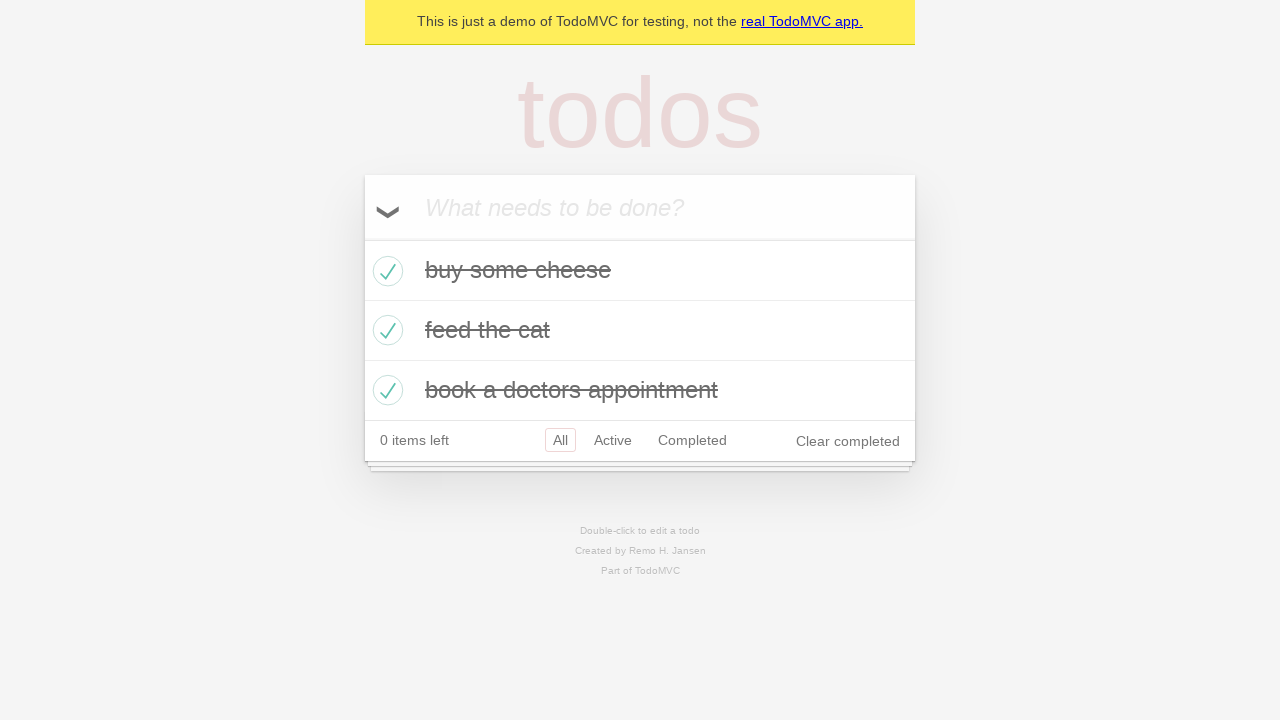

Unchecked the first todo item at (385, 271) on internal:testid=[data-testid="todo-item"s] >> nth=0 >> internal:role=checkbox
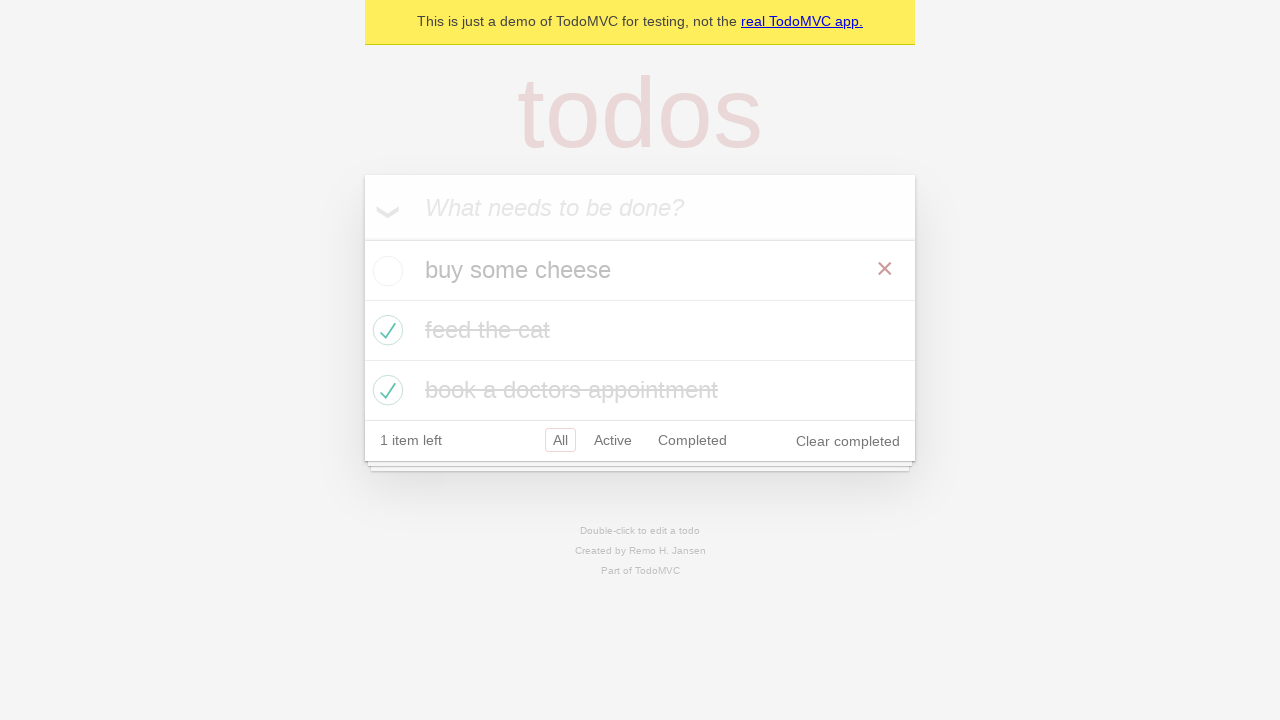

Checked the first todo item again at (385, 271) on internal:testid=[data-testid="todo-item"s] >> nth=0 >> internal:role=checkbox
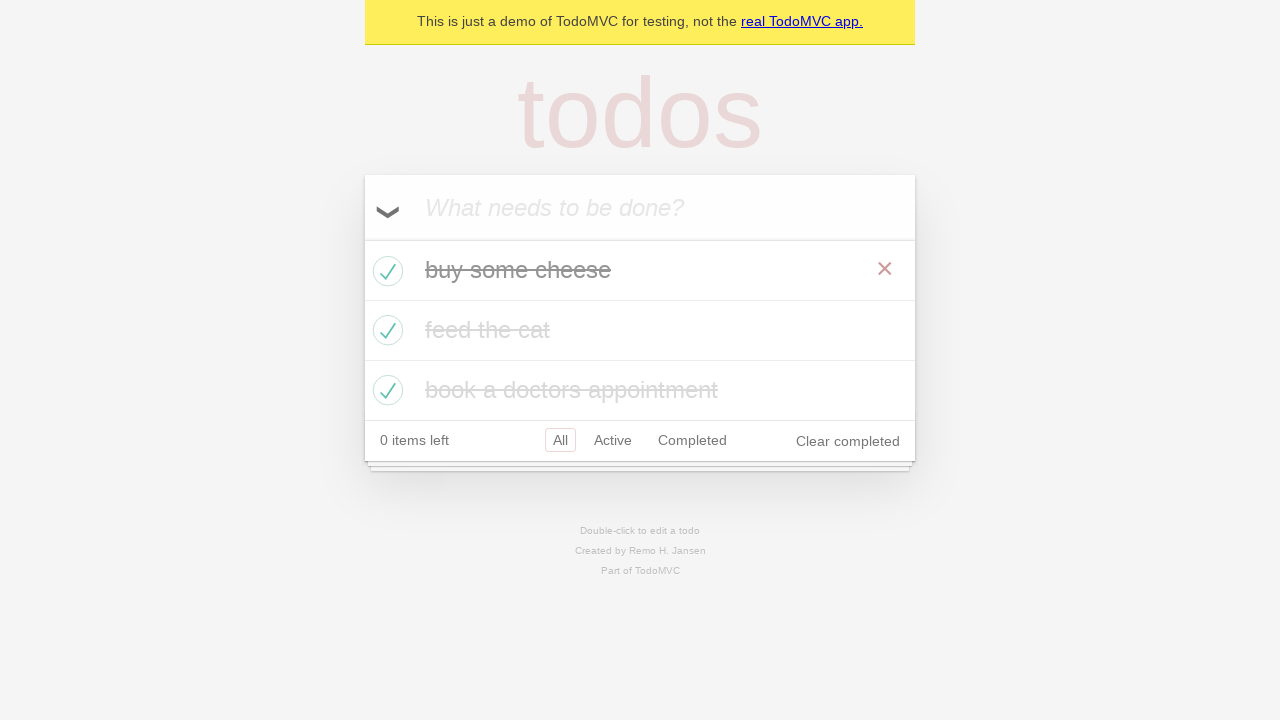

Waited 500ms for state to update
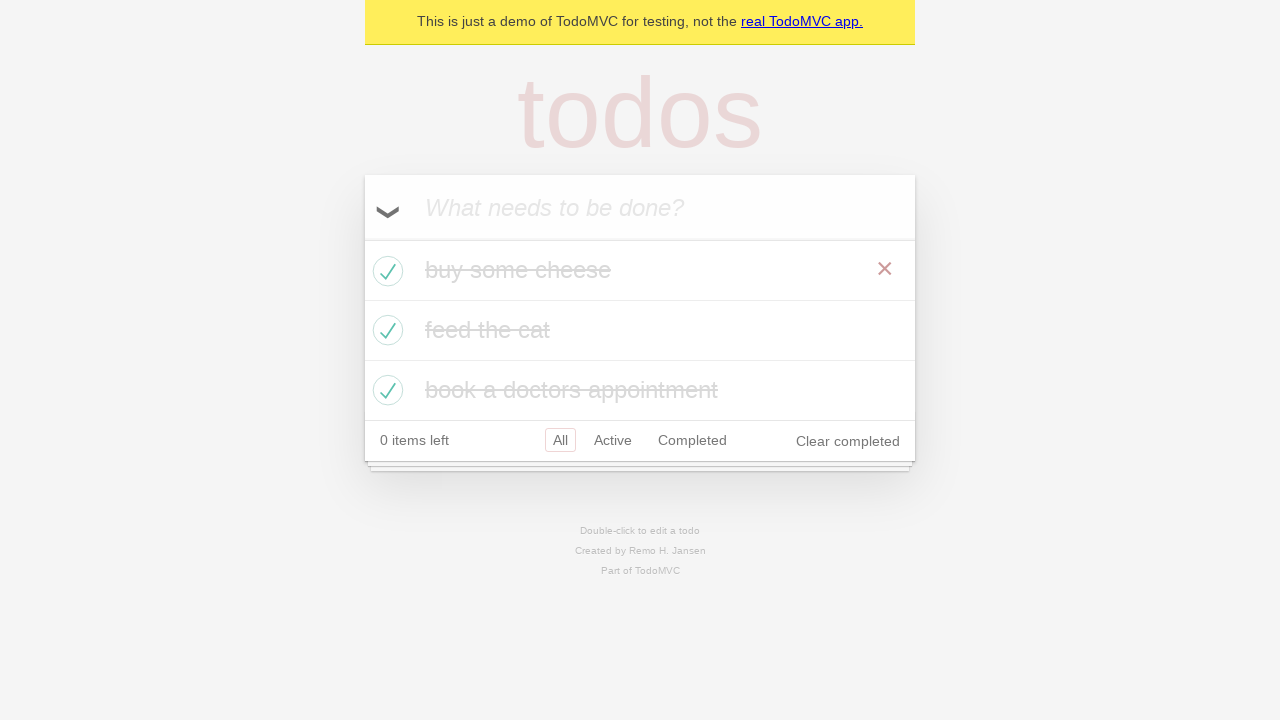

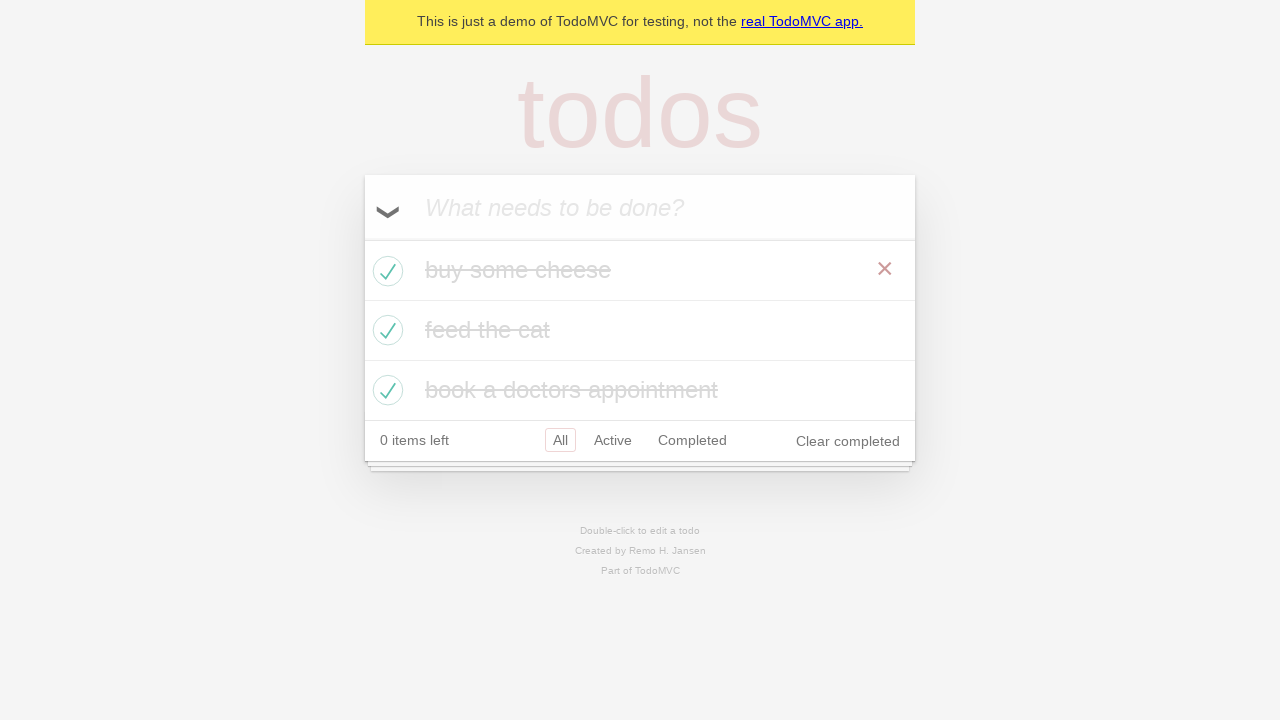